Tests double-click functionality on a button element on a test automation practice page

Starting URL: https://testautomationpractice.blogspot.com/

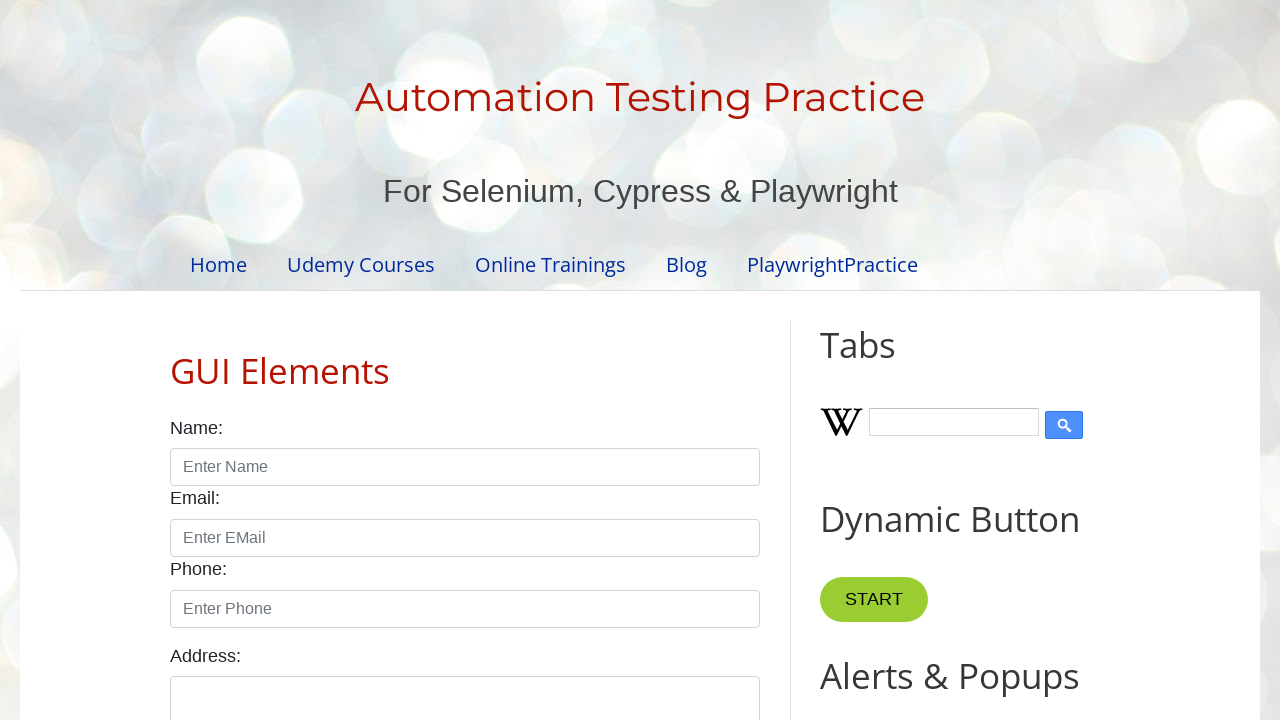

Navigated to test automation practice page
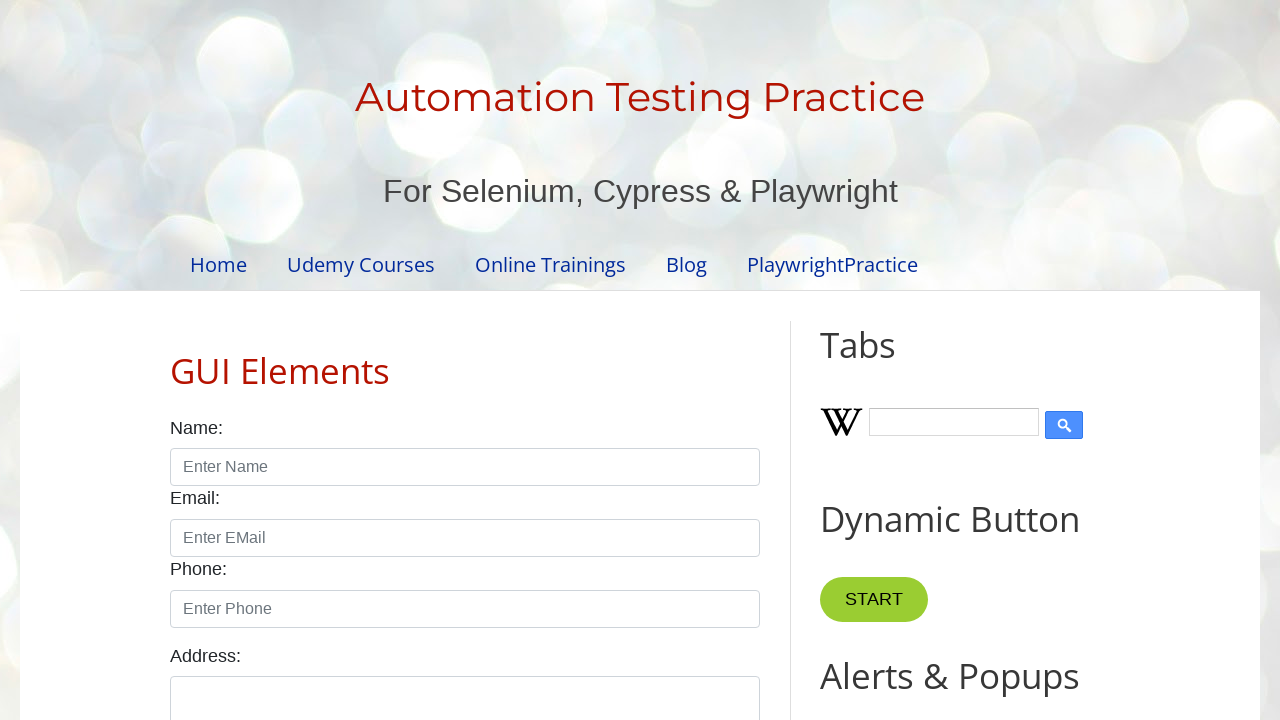

Double-clicked on the button element at (885, 360) on xpath=//*[@id='HTML10']/div[1]/button
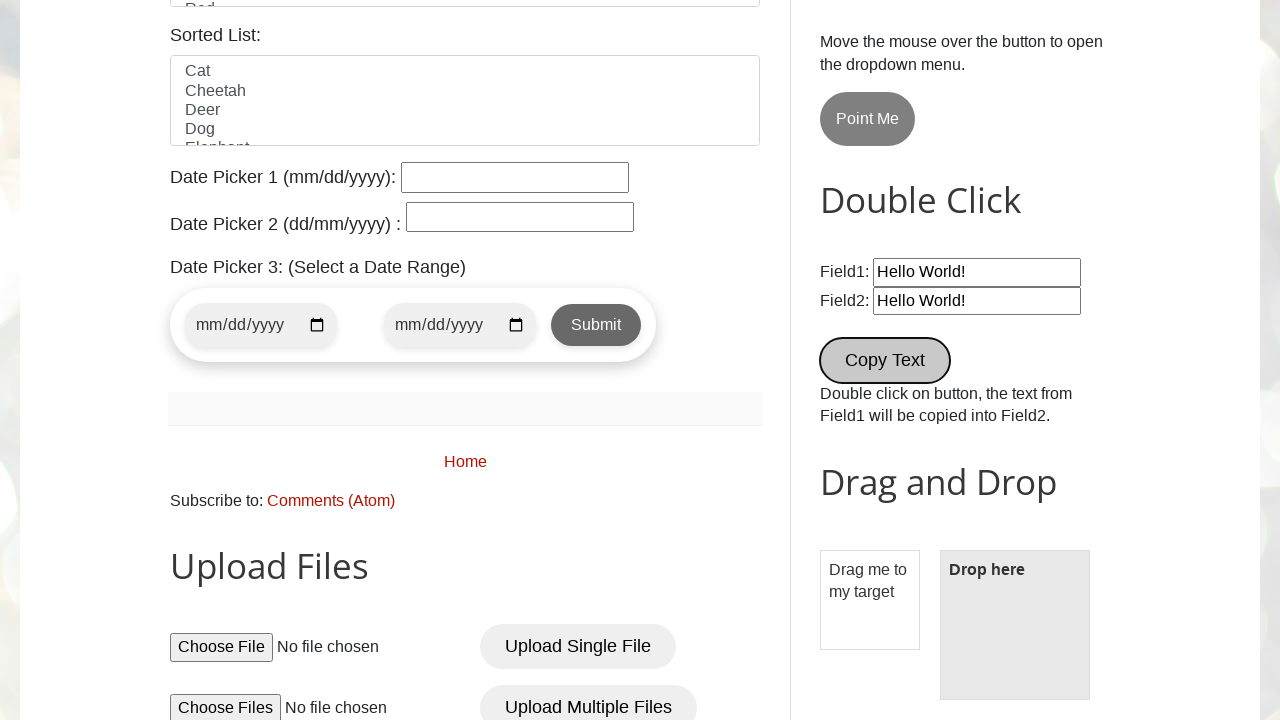

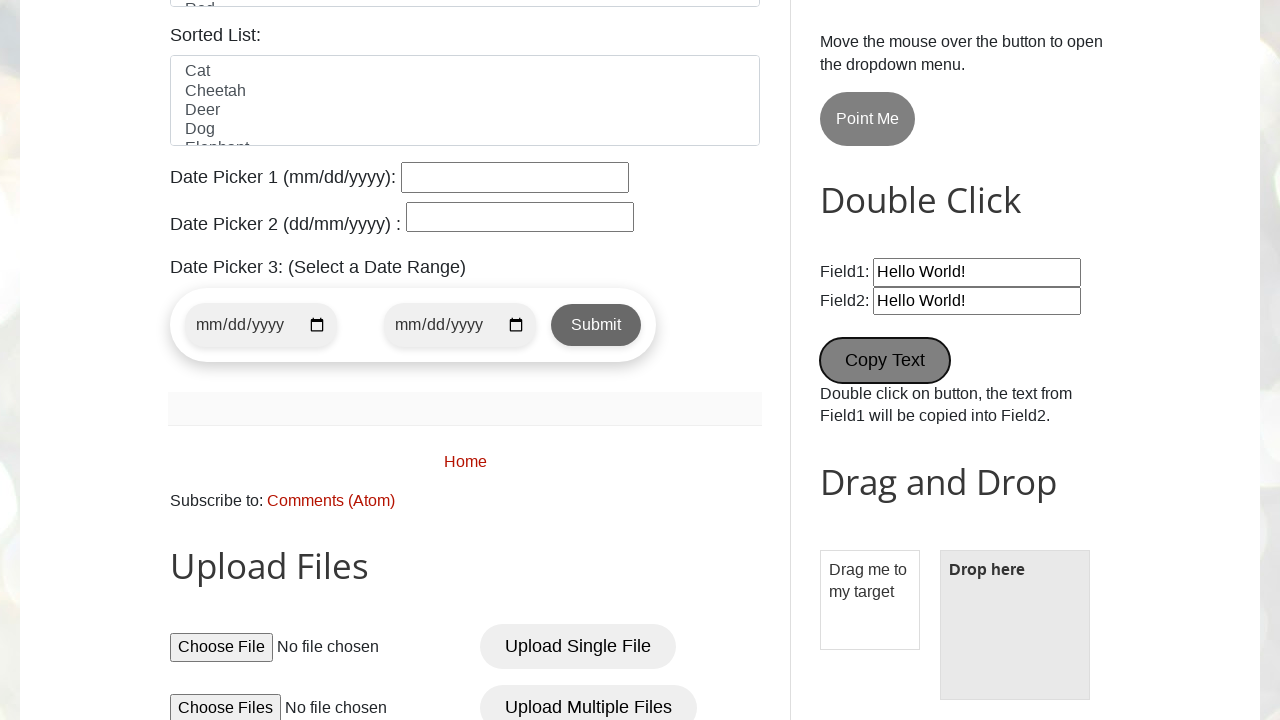